Navigates to the OrangeHRM demo site and verifies the page loads by checking the page title exists.

Starting URL: https://opensource-demo.orangehrmlive.com/

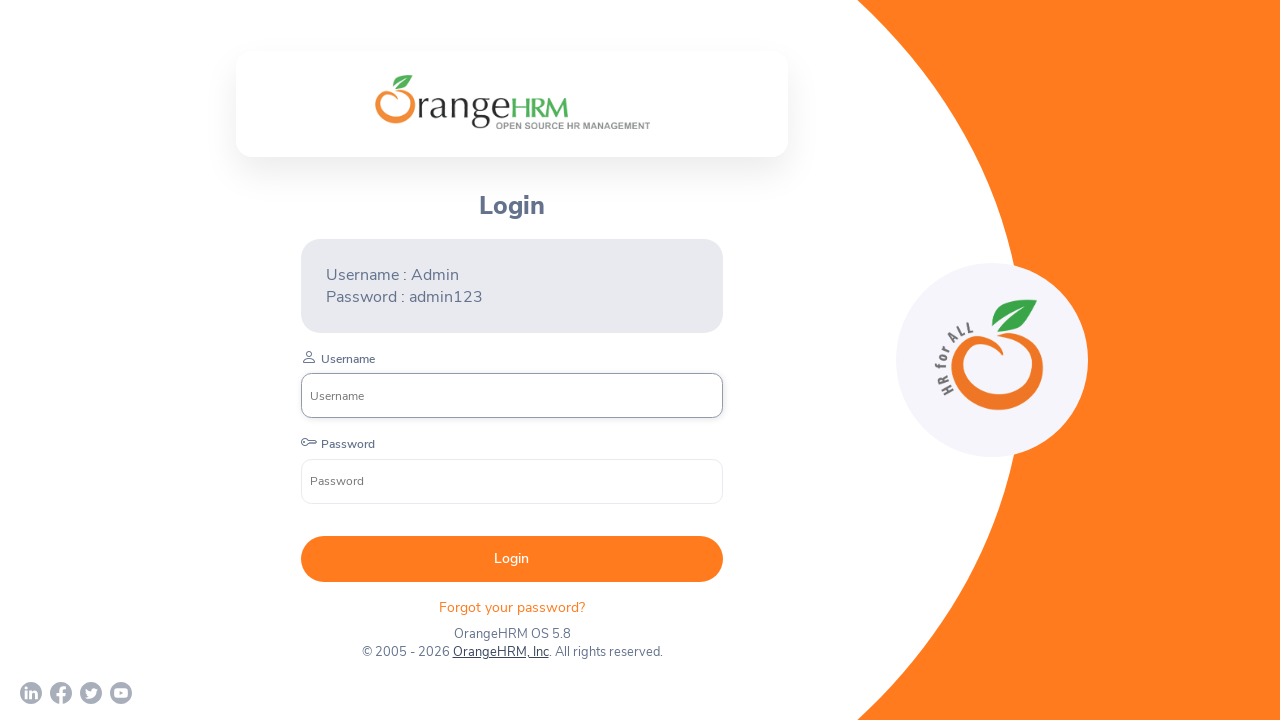

Set viewport size to 1920x1080
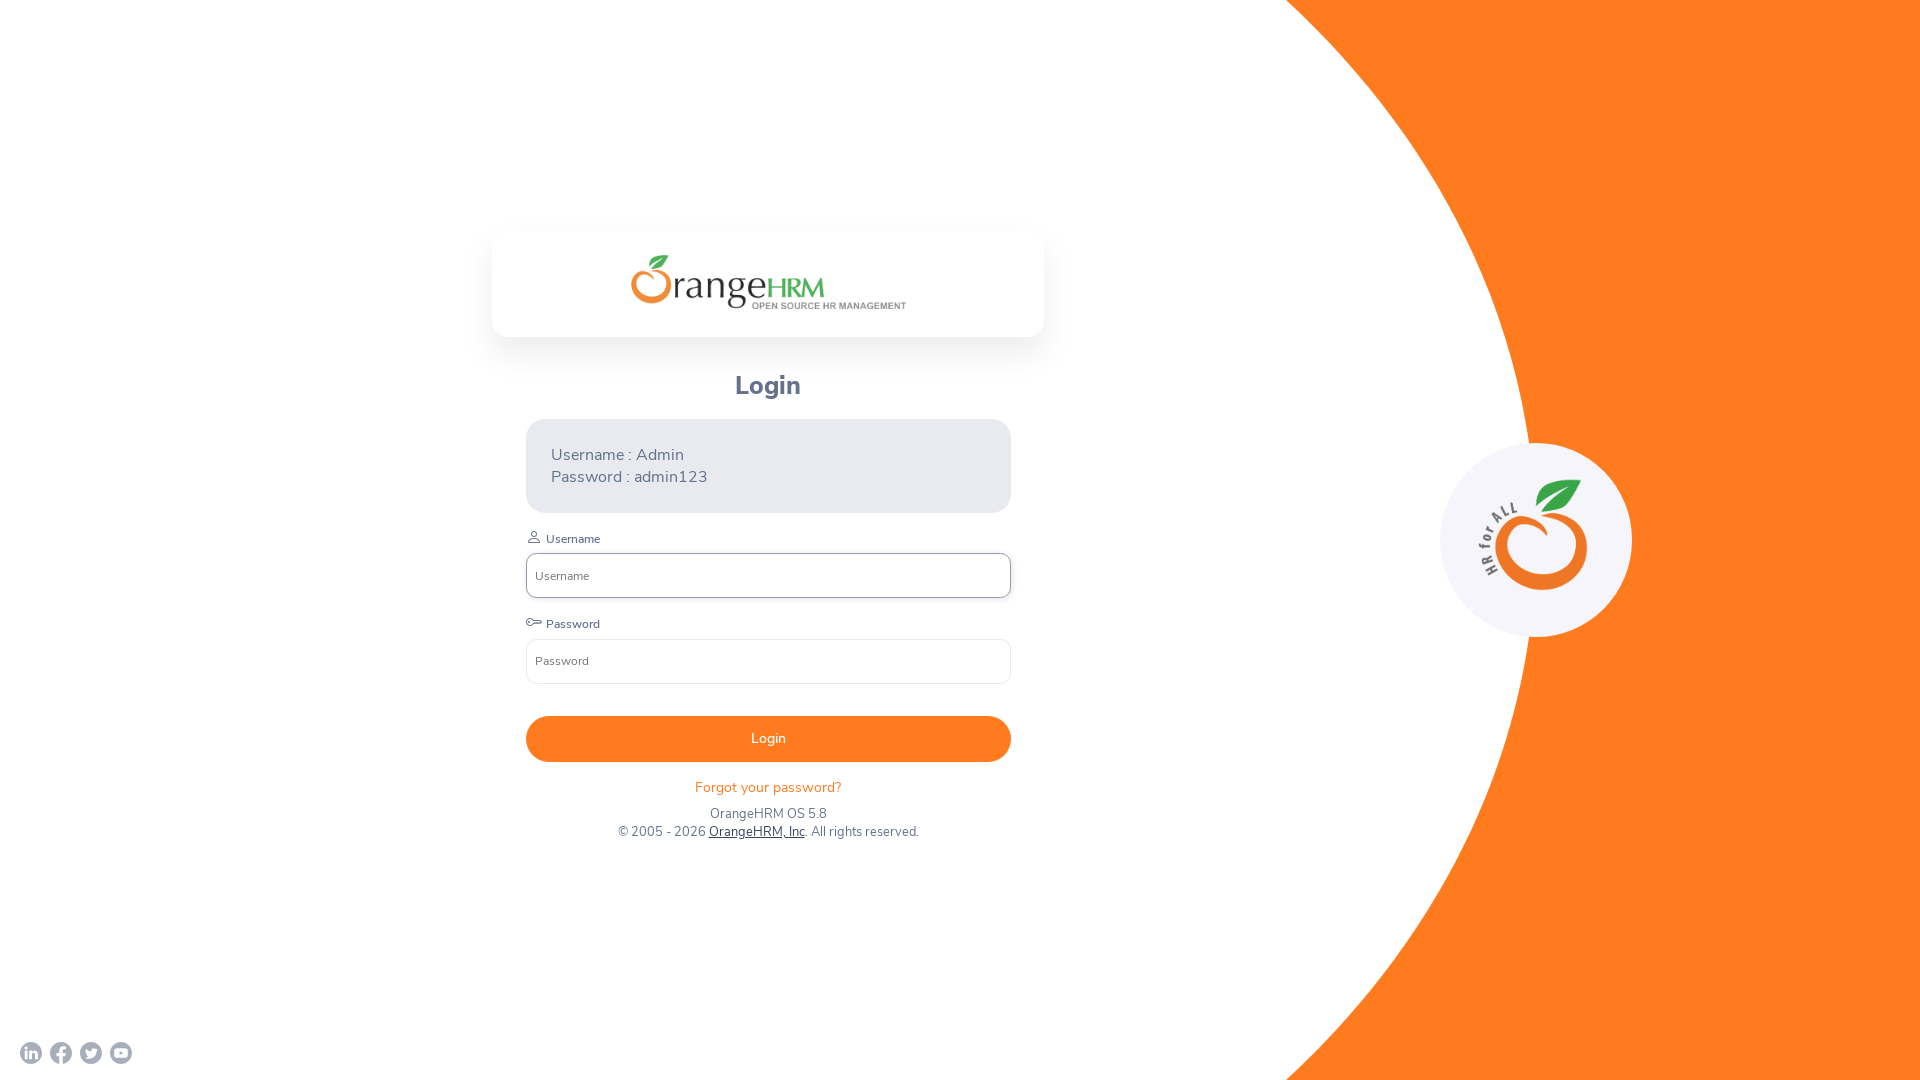

Page DOM content loaded
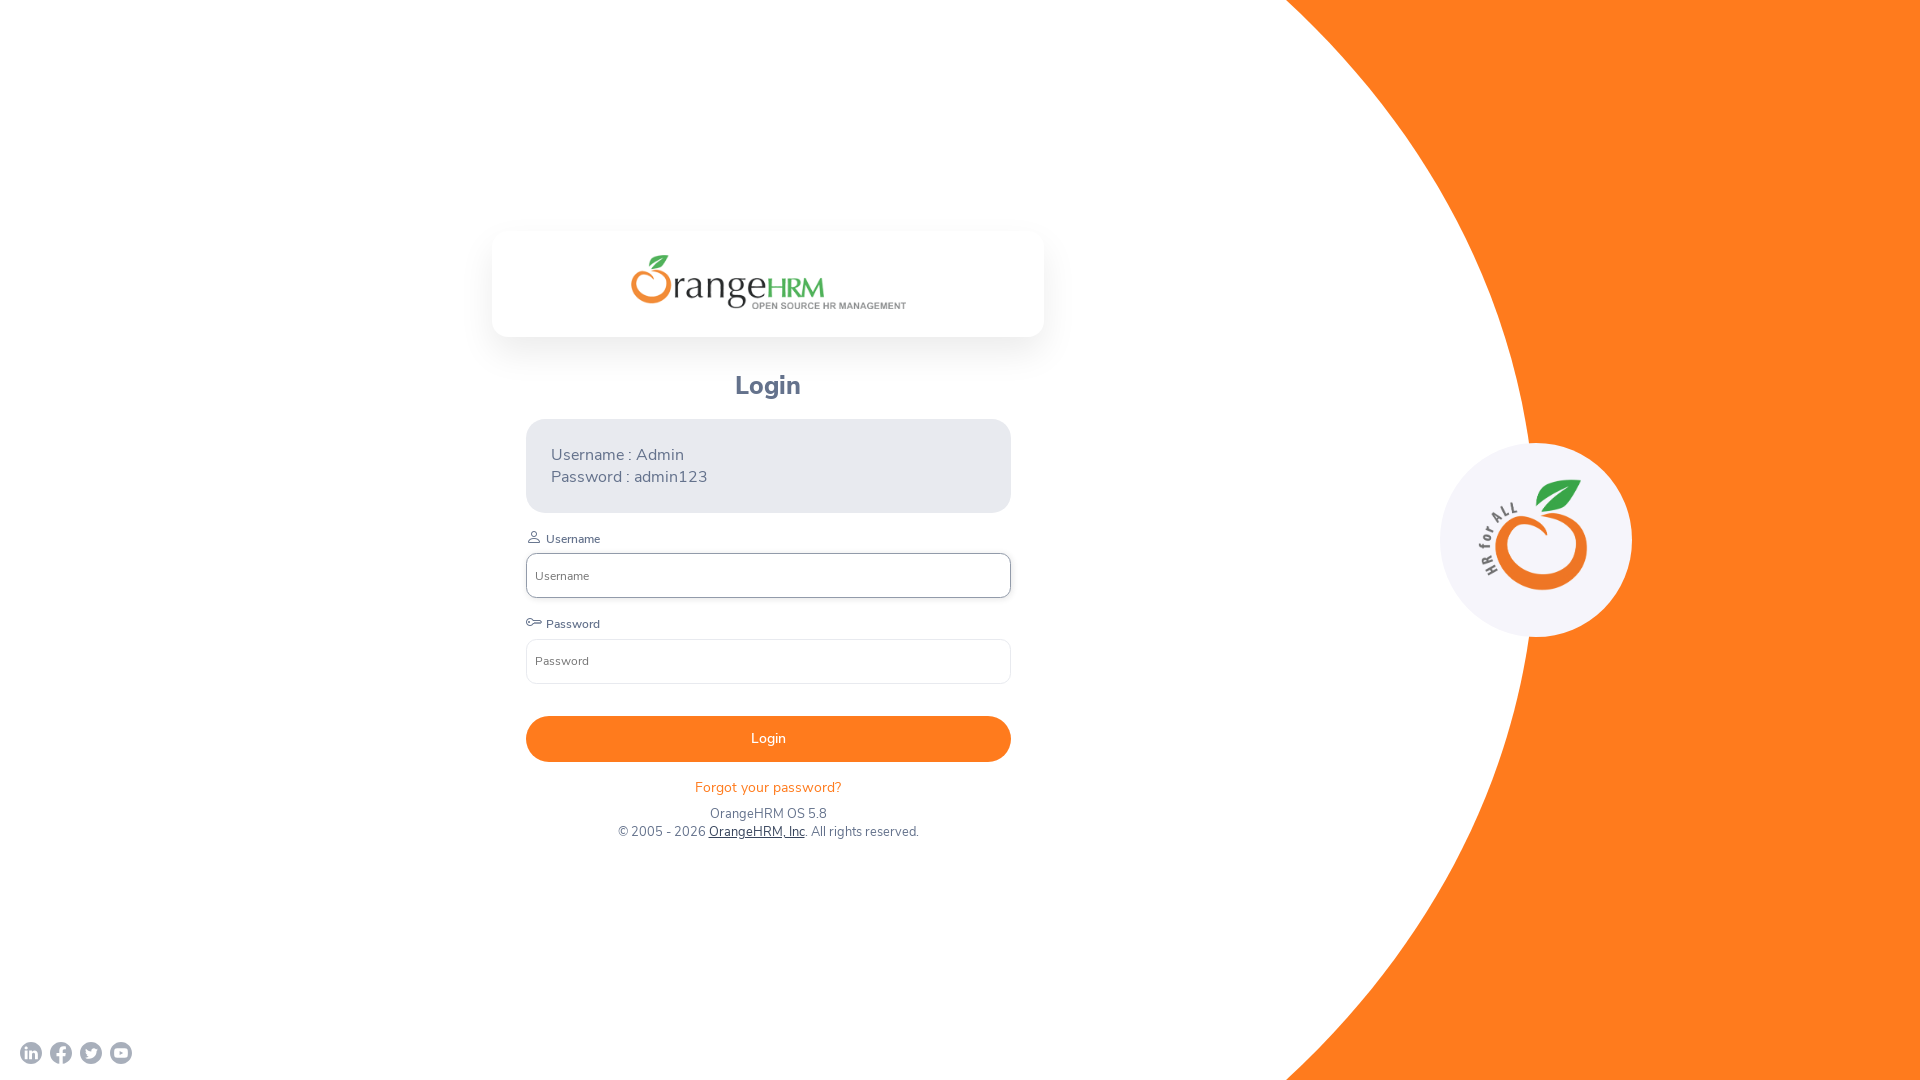

Retrieved page title: OrangeHRM
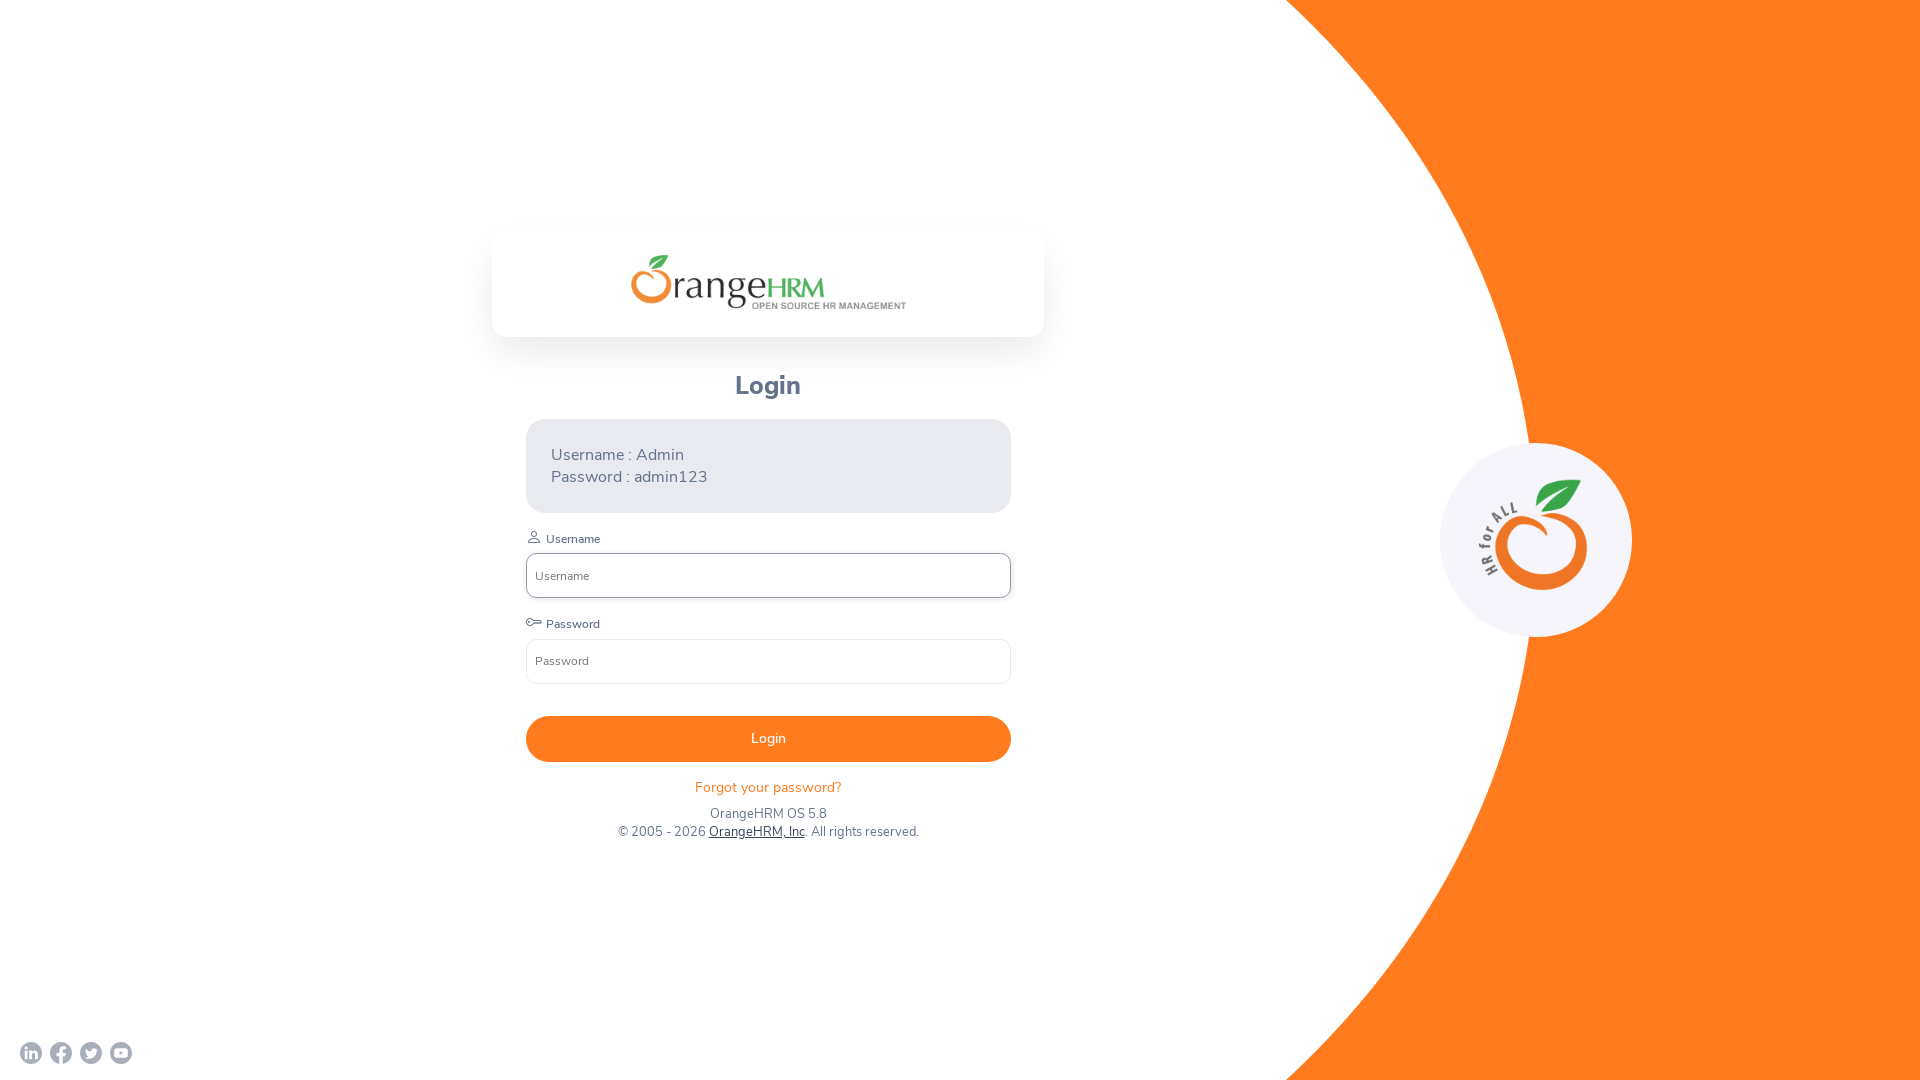

Printed page title: OrangeHRM
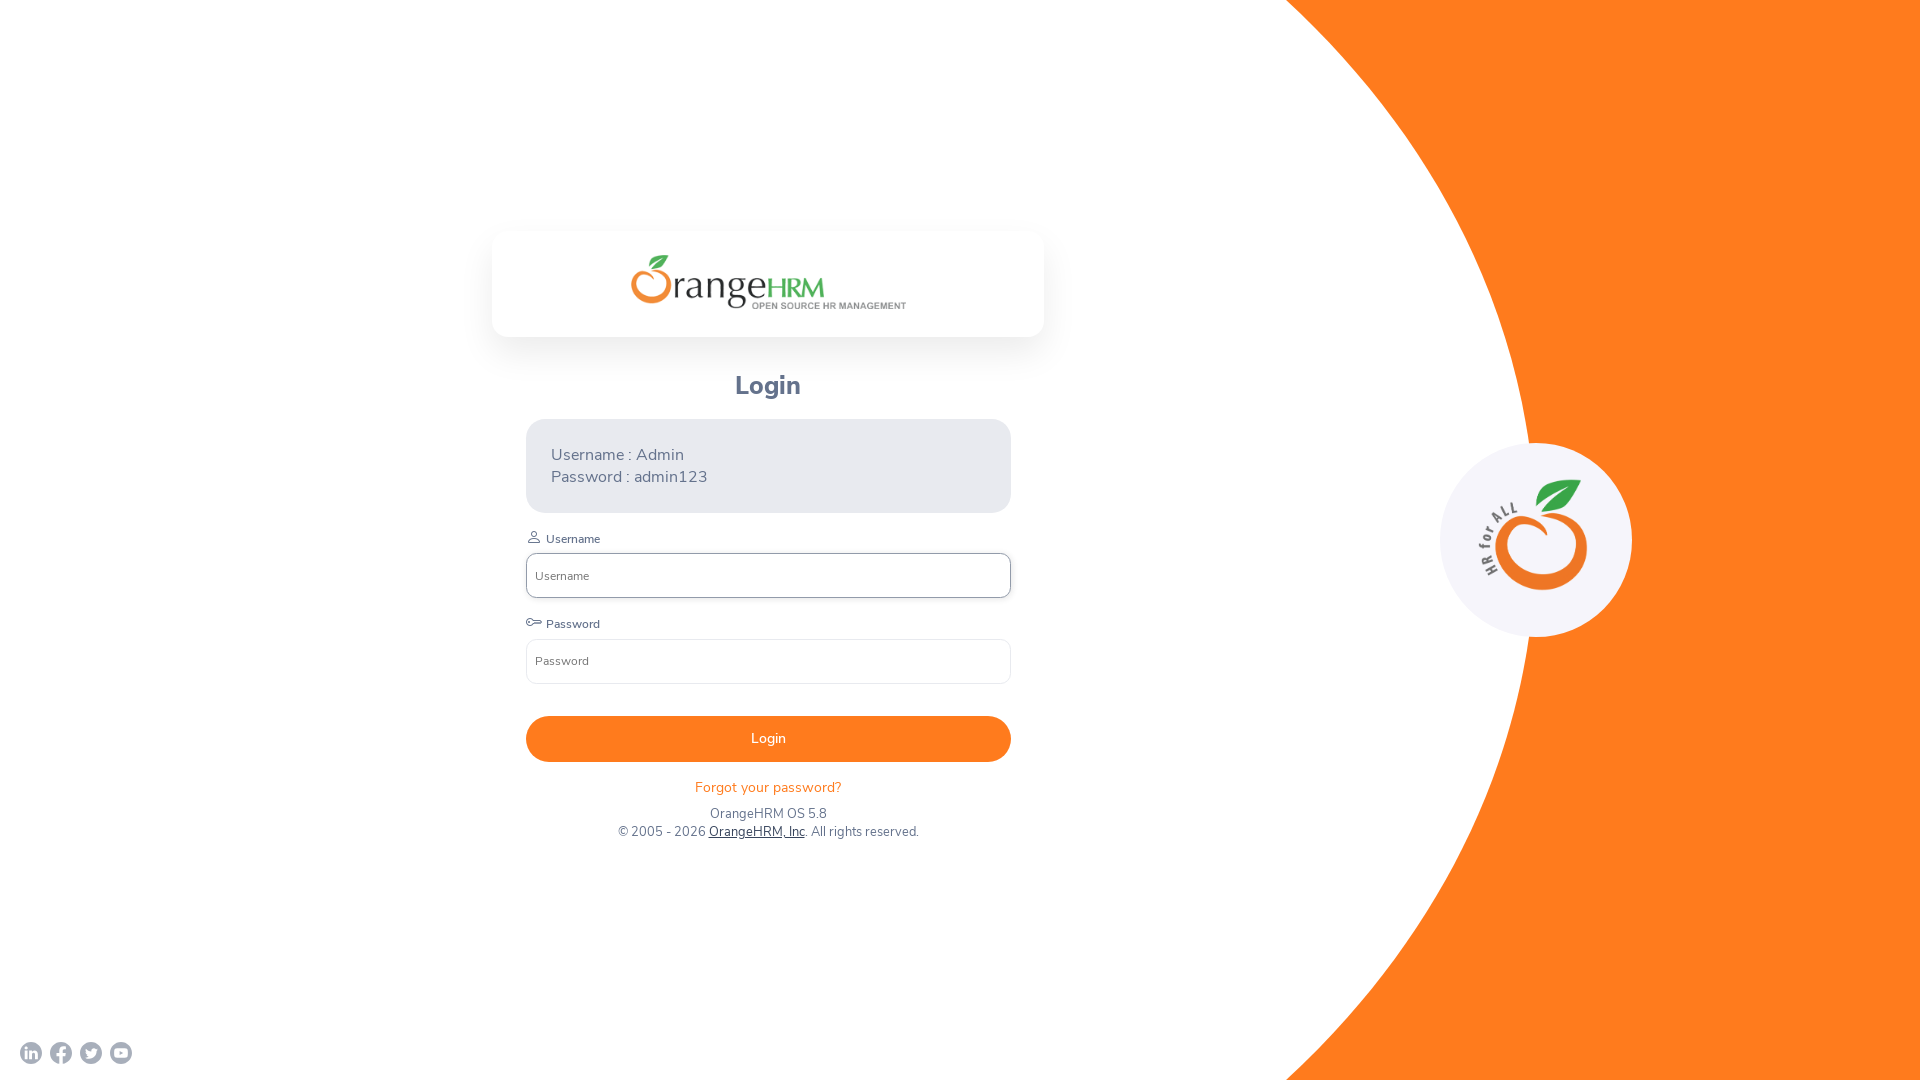

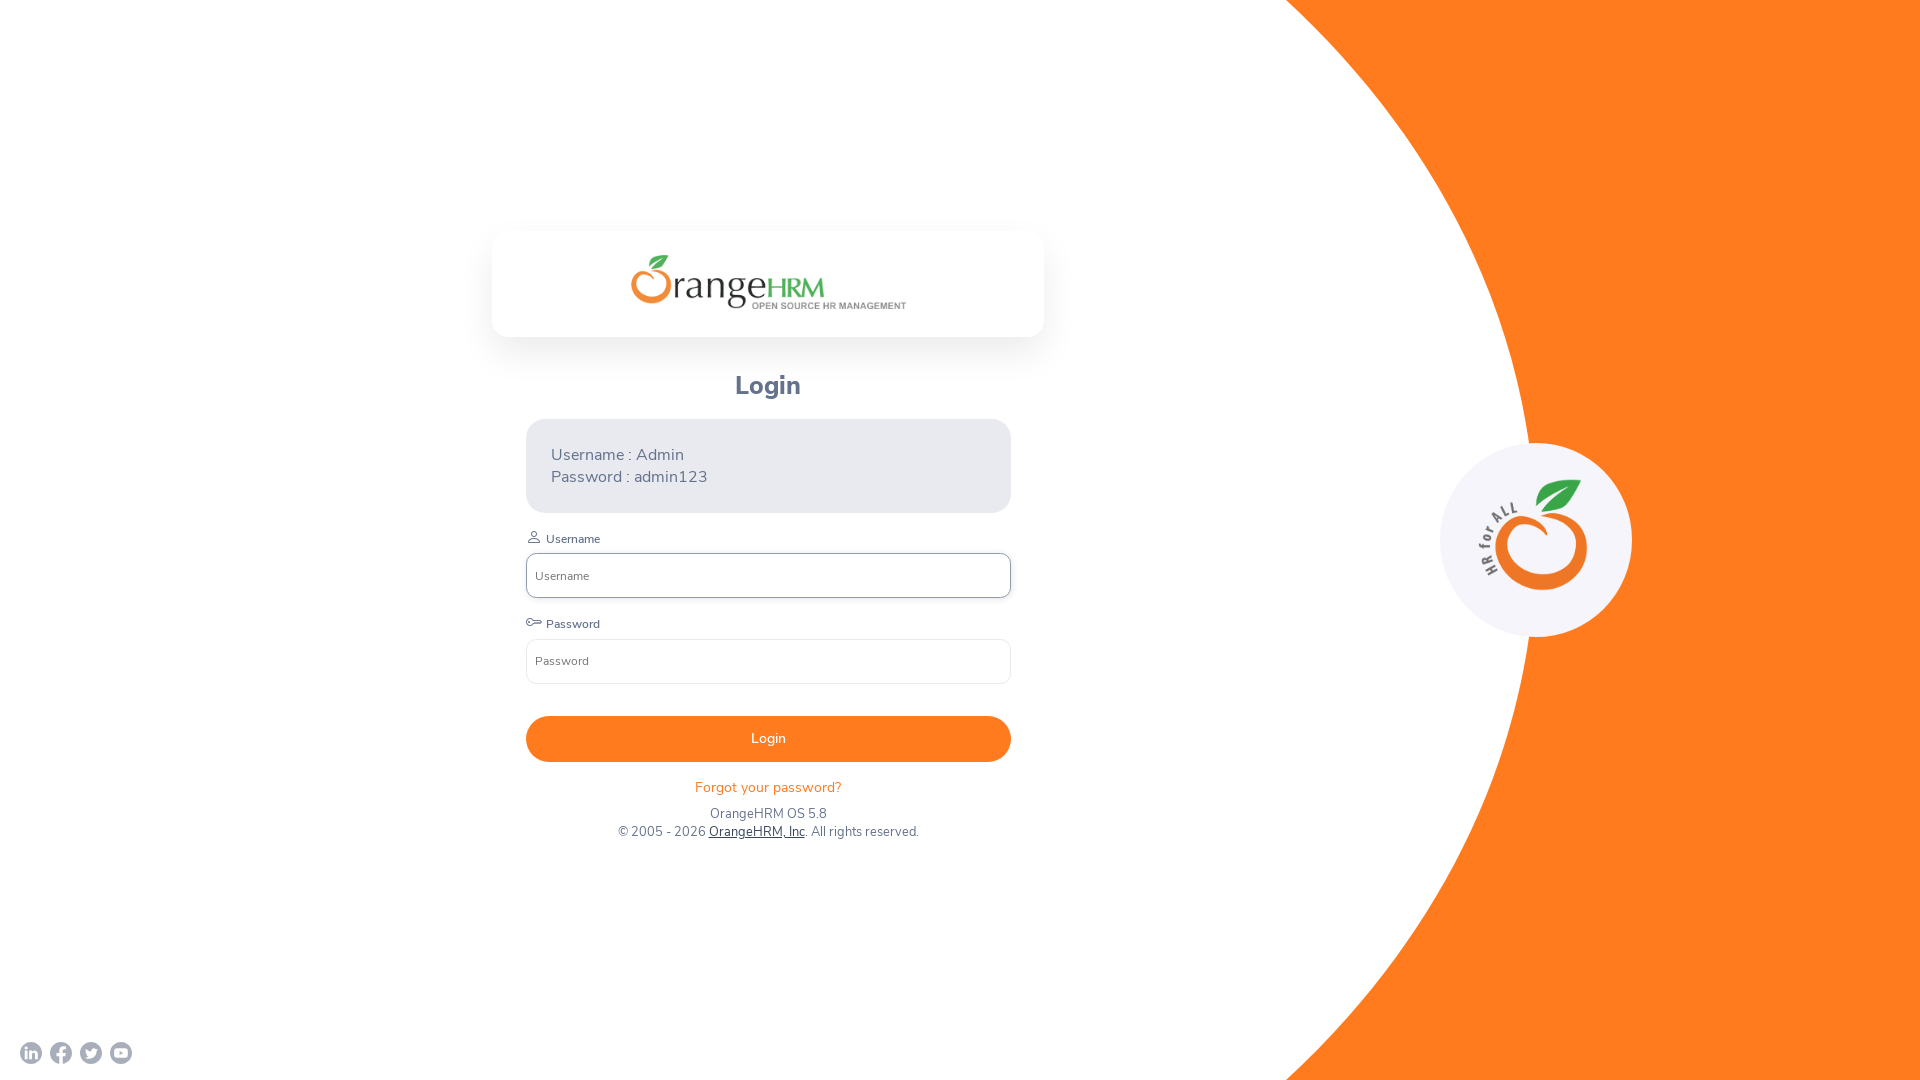